Navigates to a library app and clicks through navigation links to access the Abc library section

Starting URL: https://library-app.firebaseapp.com/

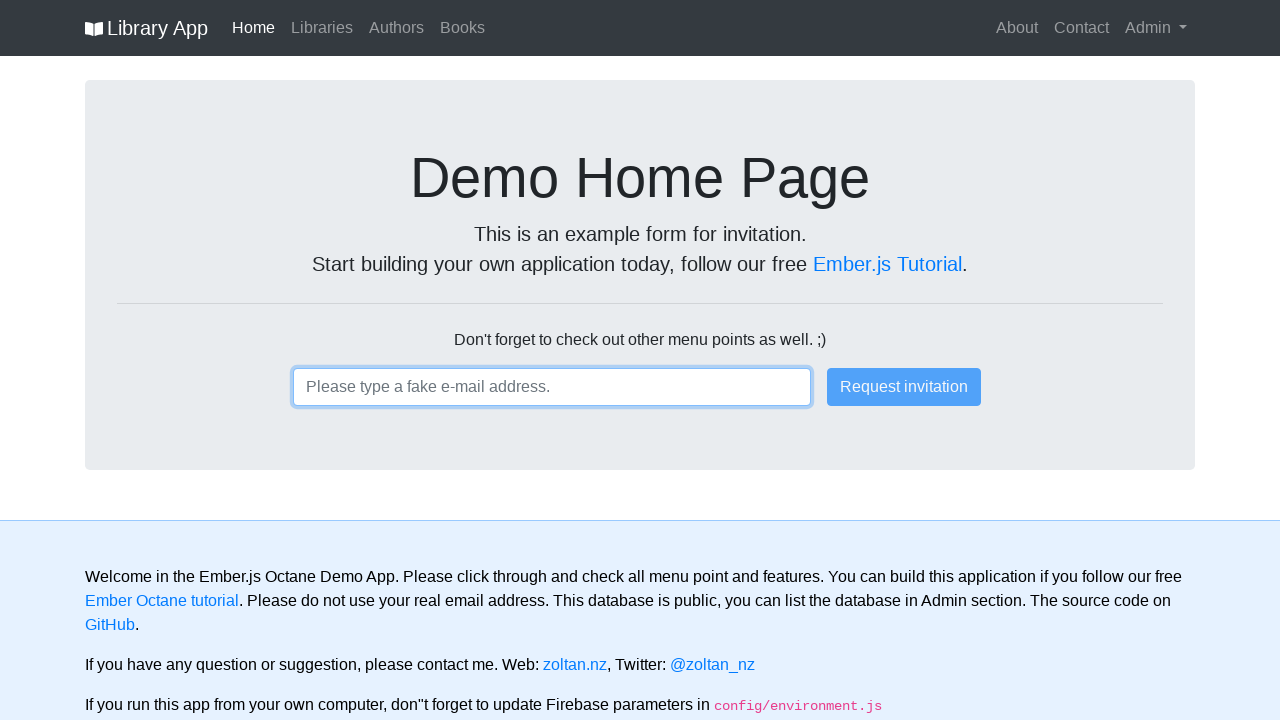

Navigated to library app home page
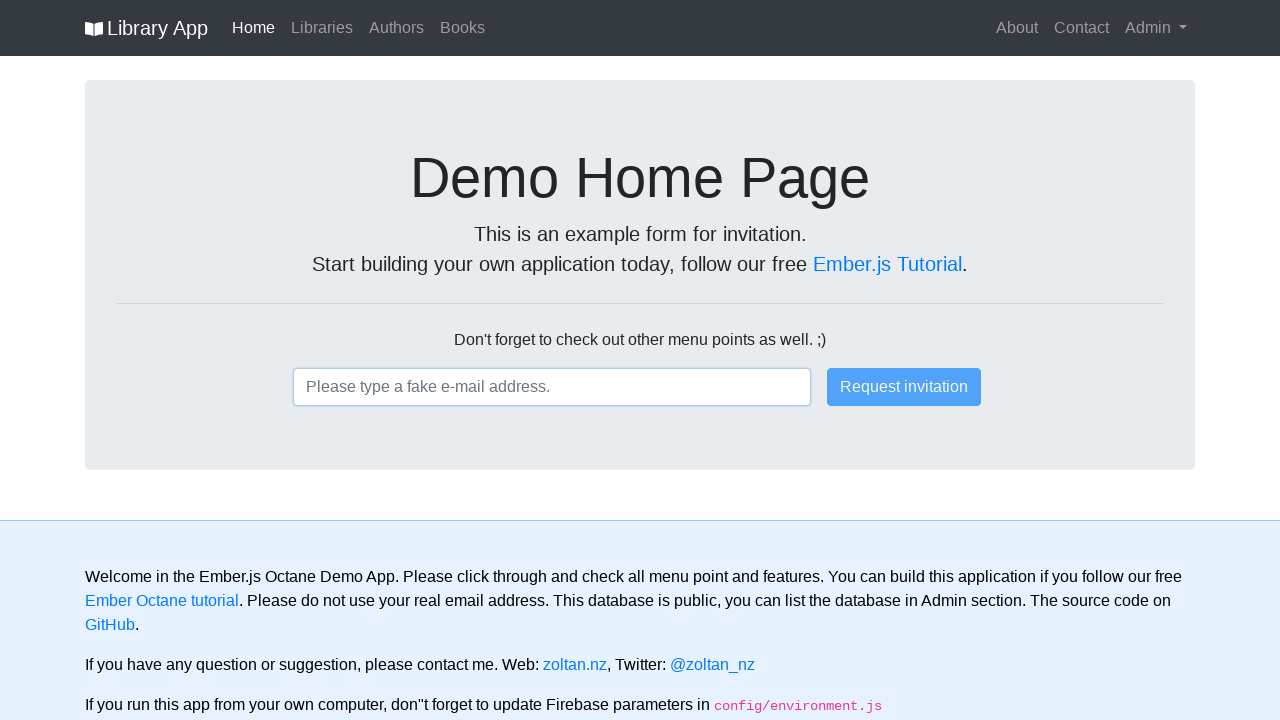

Clicked on Libraries navigation link at (322, 28) on a:has-text('Libraries')
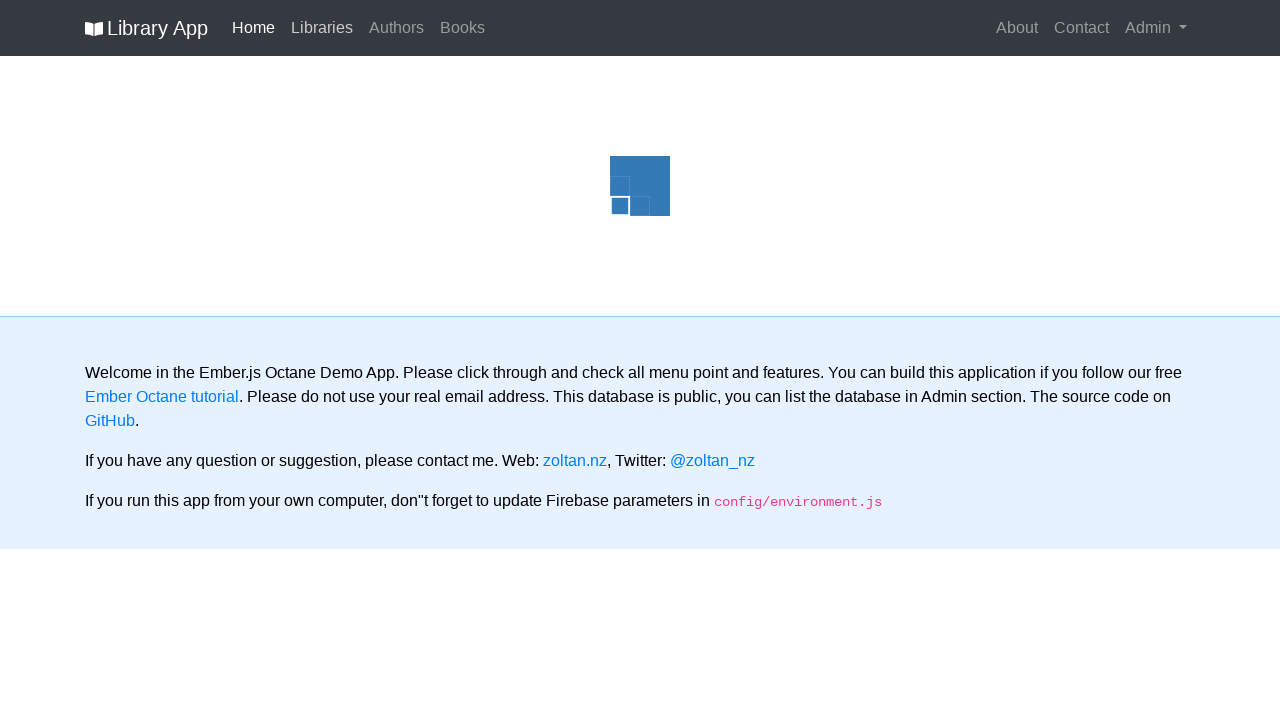

Clicked on Abc library section link at (156, 253) on a:has-text('Abc')
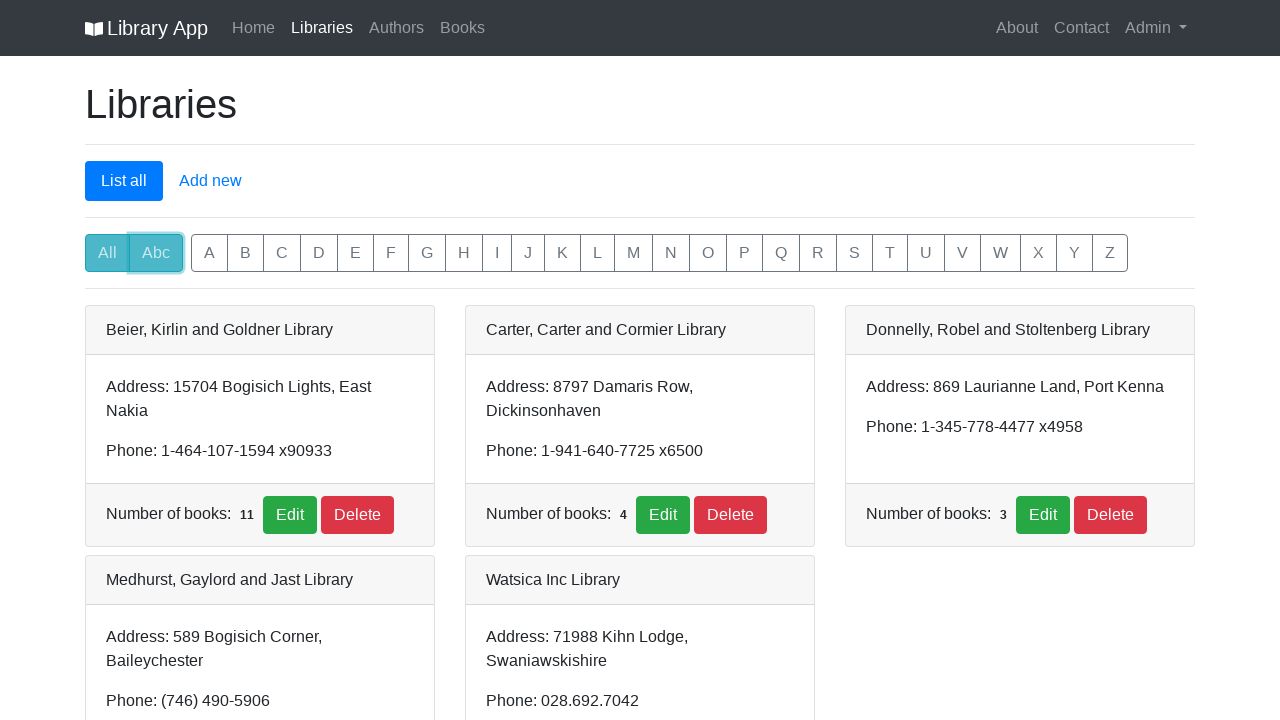

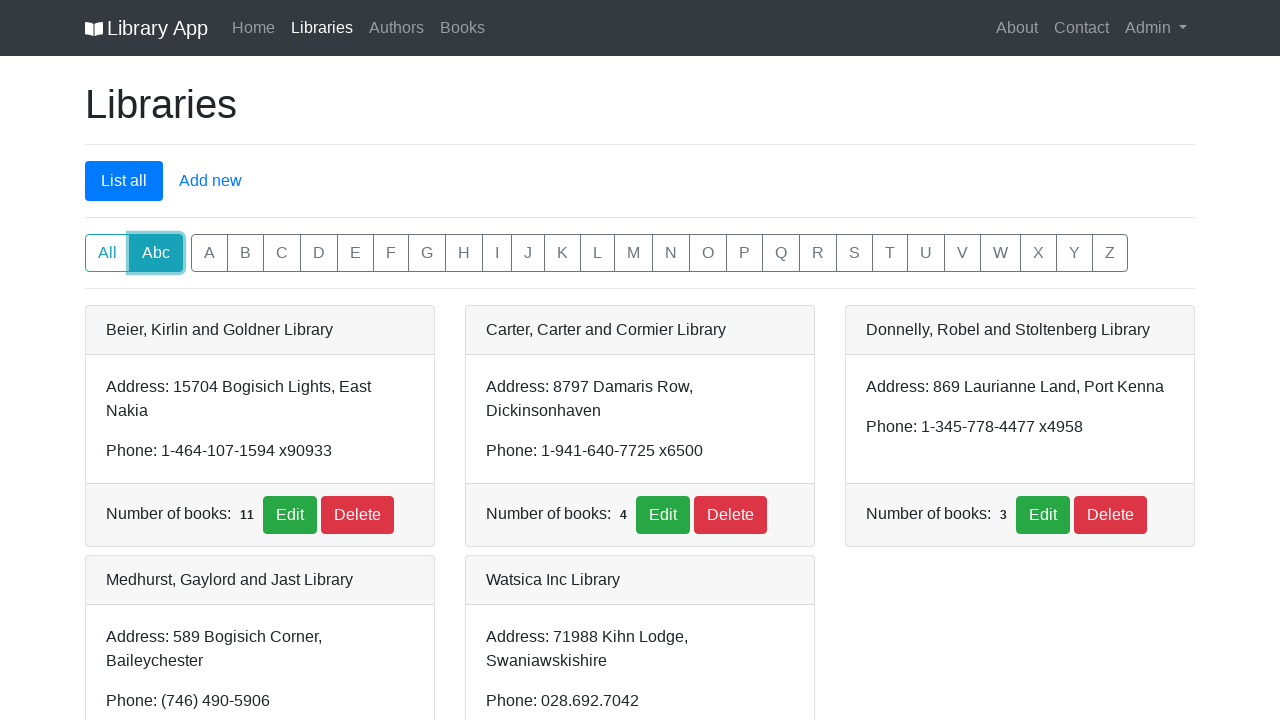